Tests the navigation menu hover functionality by moving the mouse over the "Watch Jewellery" menu item to trigger a dropdown or submenu display

Starting URL: https://www.bluestone.com/

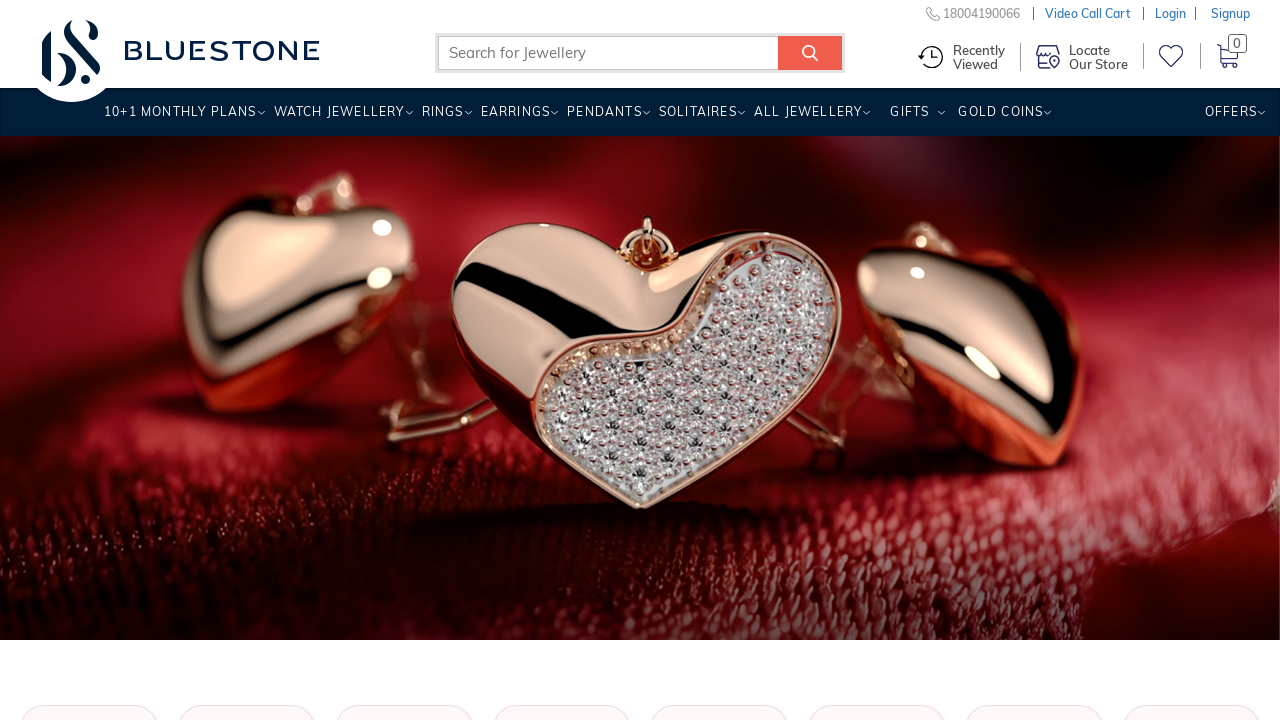

Navigated to Bluestone homepage
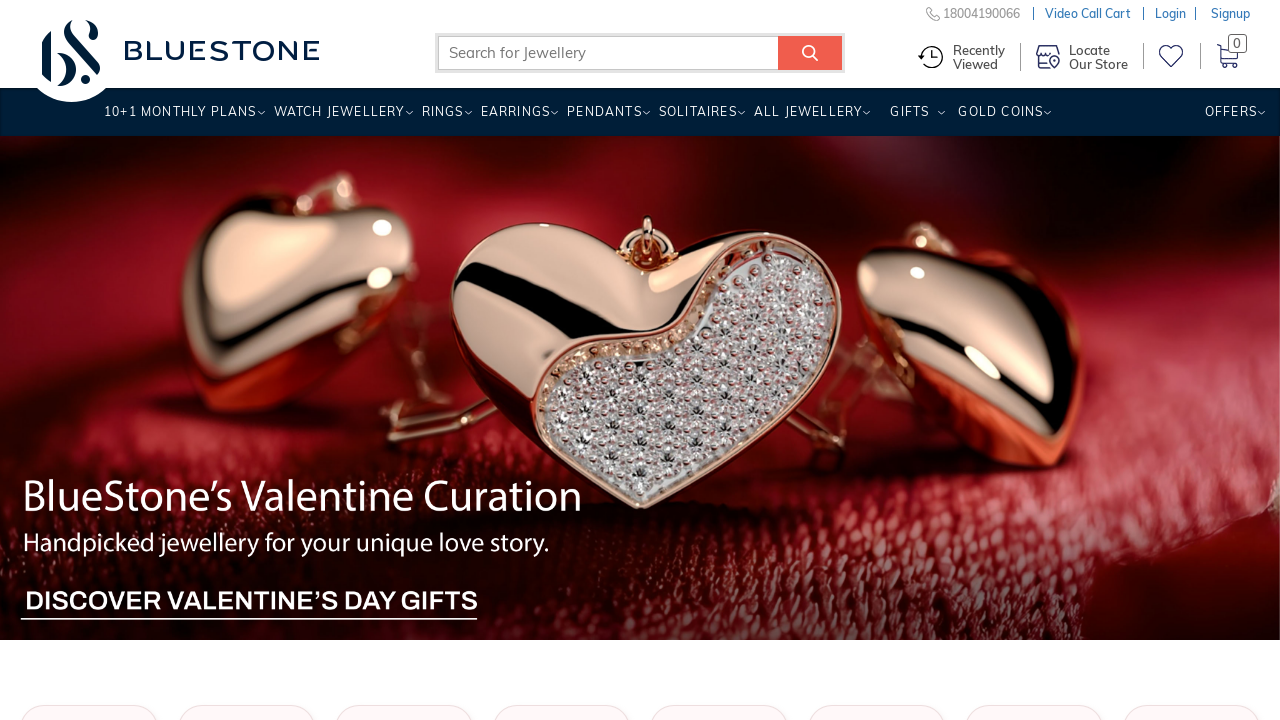

Hovered over 'Watch Jewellery' menu item to trigger dropdown at (339, 119) on xpath=//a[text()='Watch Jewellery ']
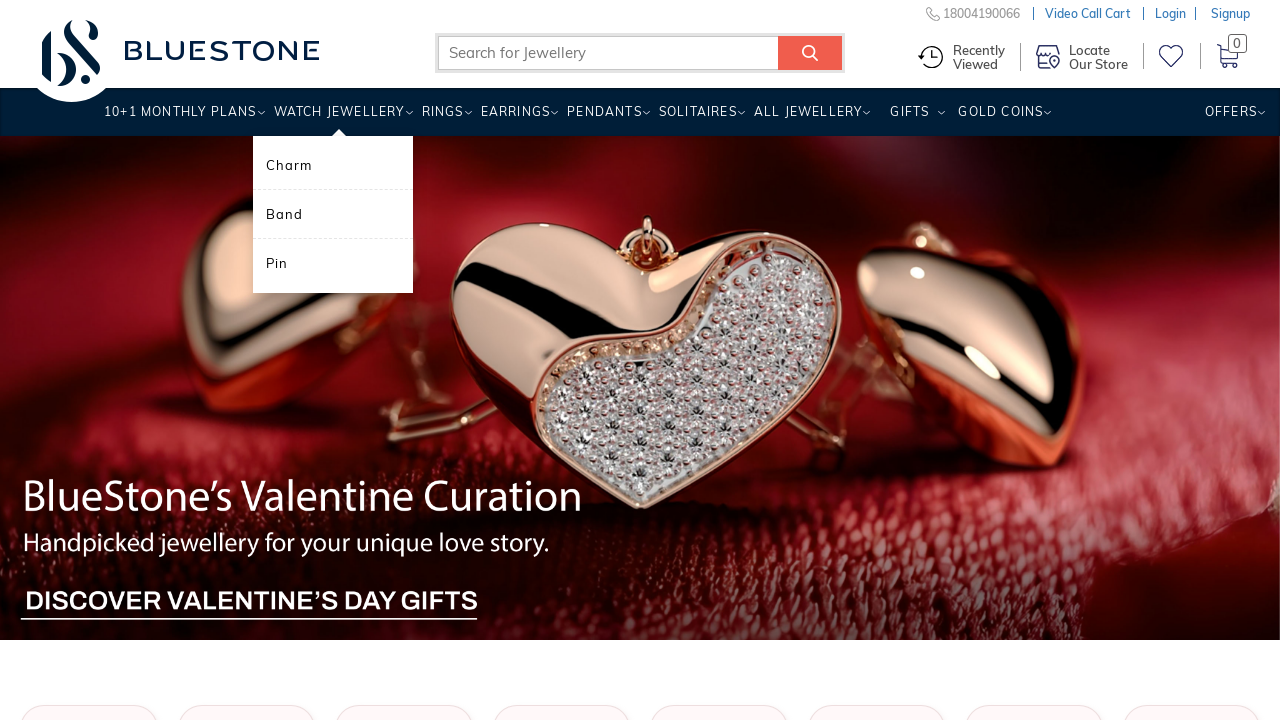

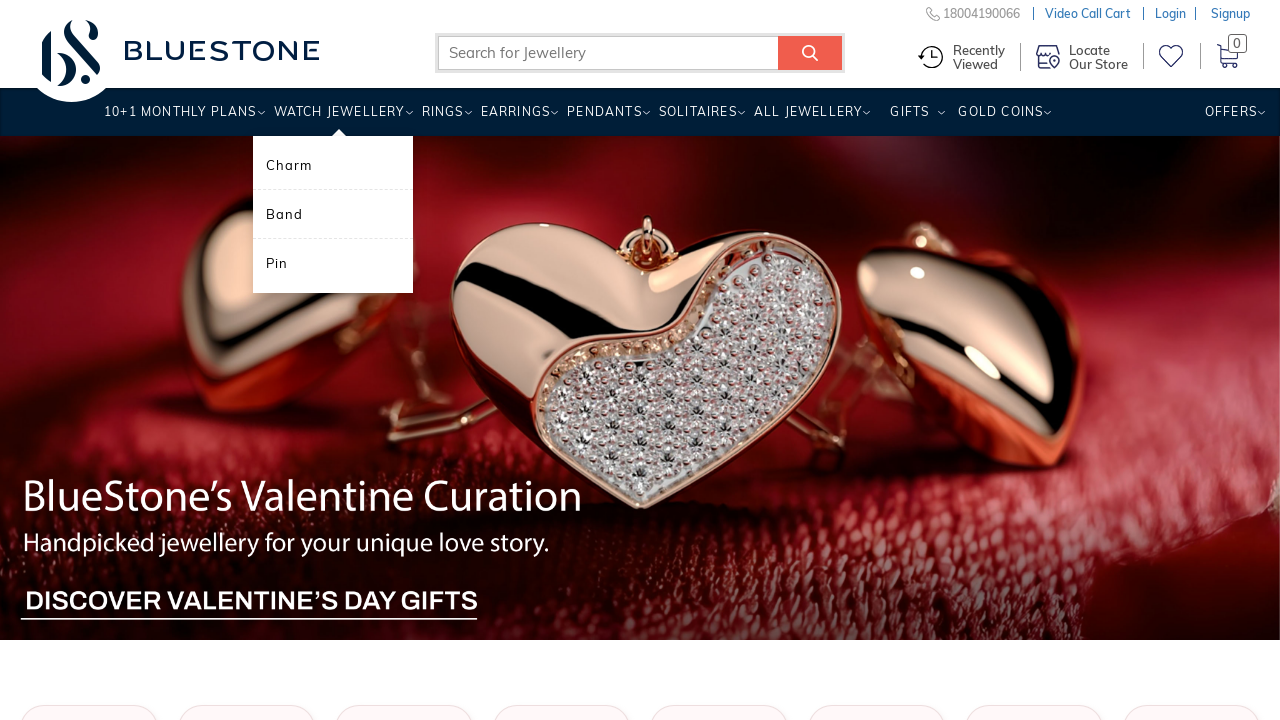